Tests checkbox functionality by verifying checkbox states and clicking to select the first checkbox

Starting URL: https://the-internet.herokuapp.com/checkboxes

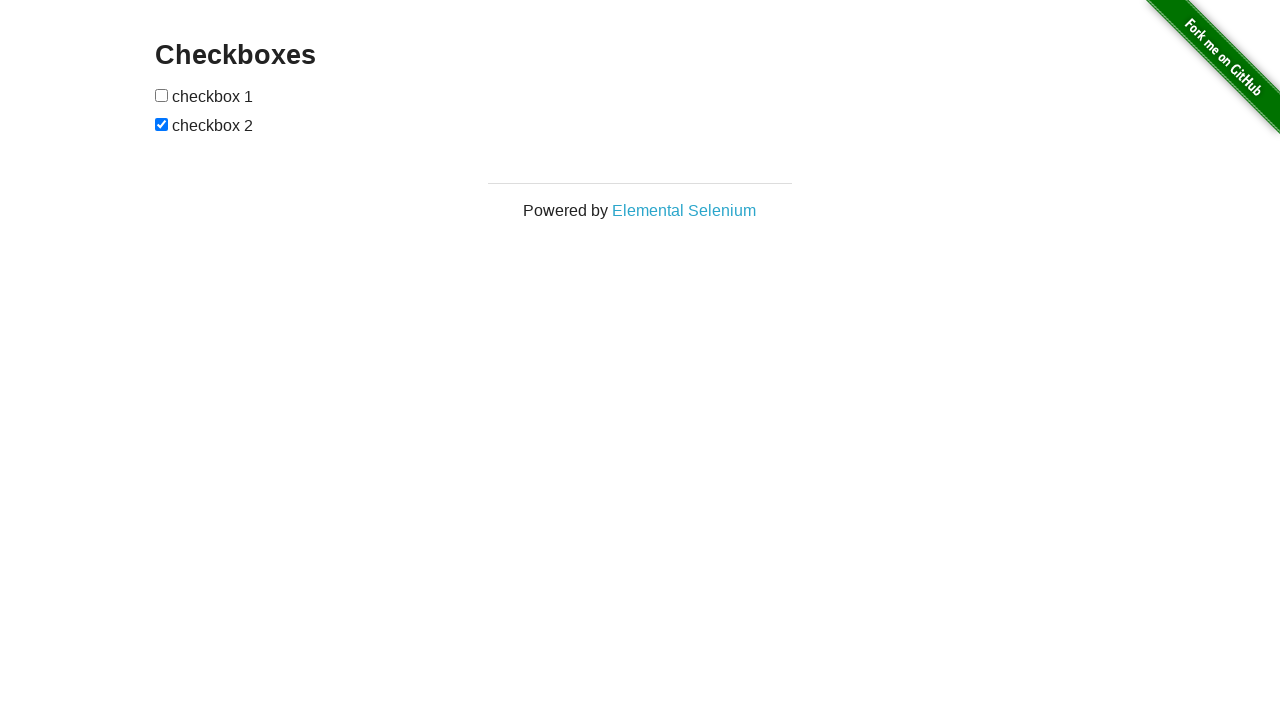

Located first checkbox element
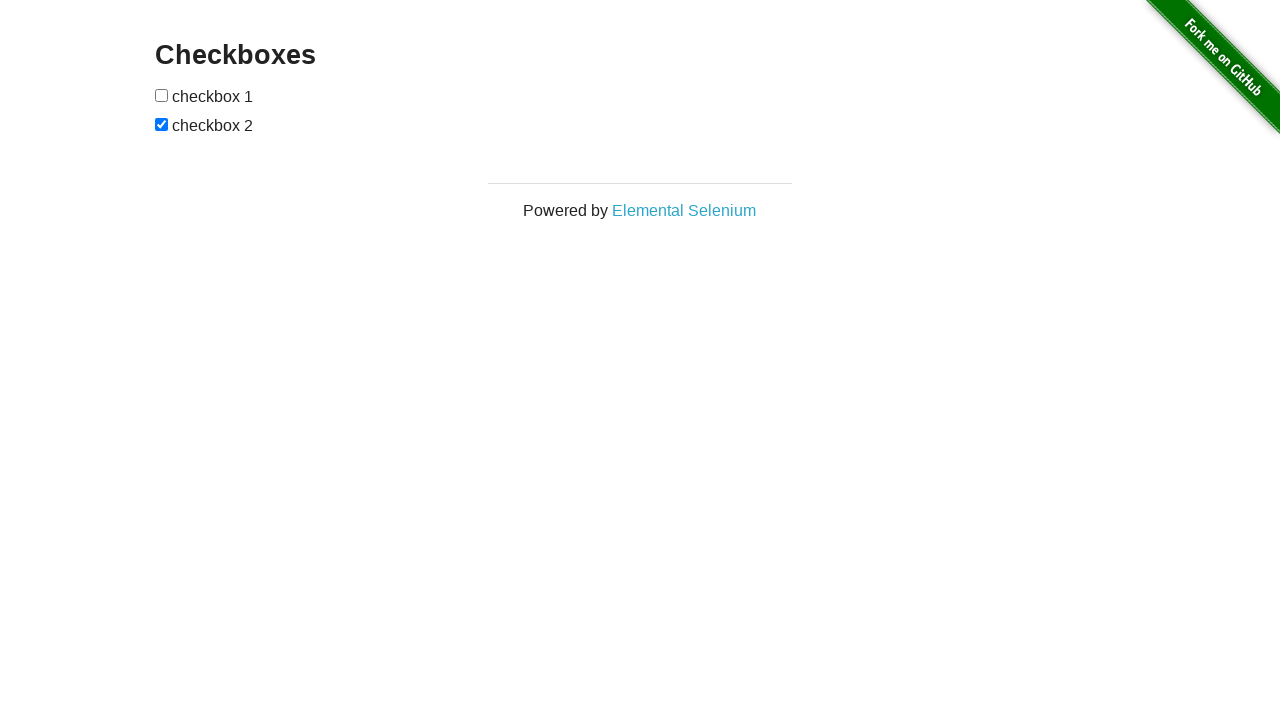

Located second checkbox element
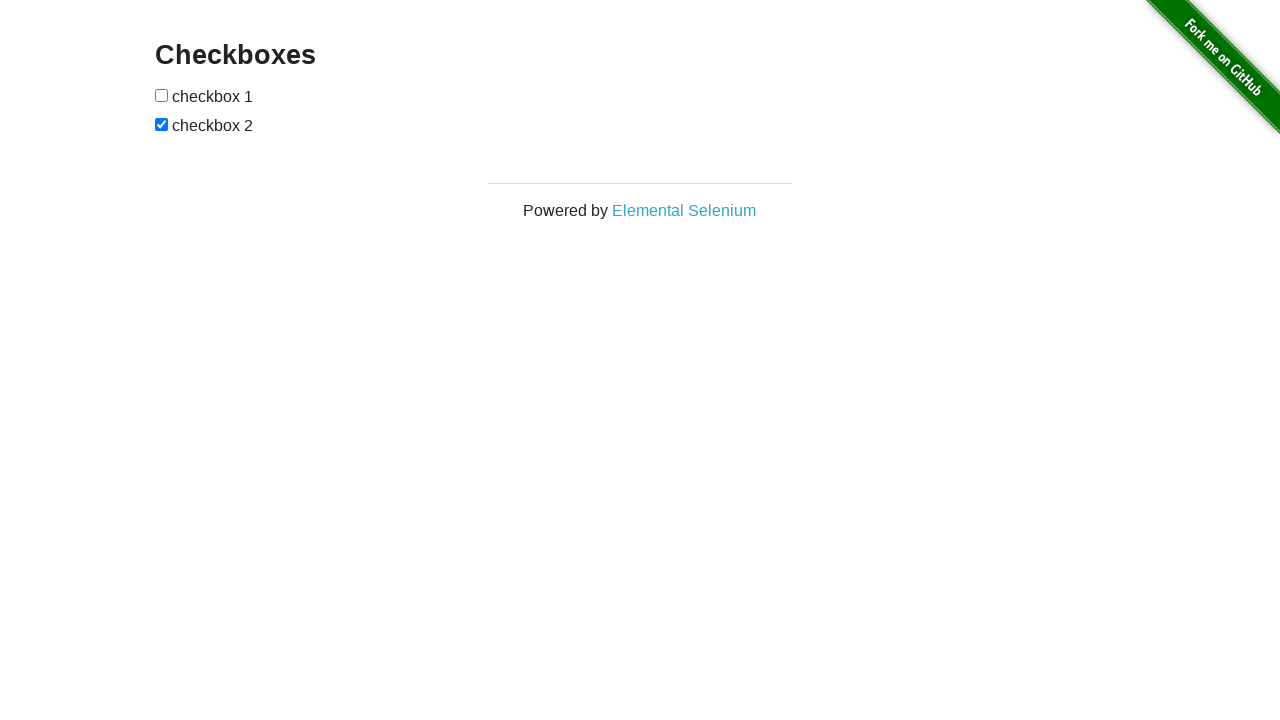

Verified that second checkbox is checked by default
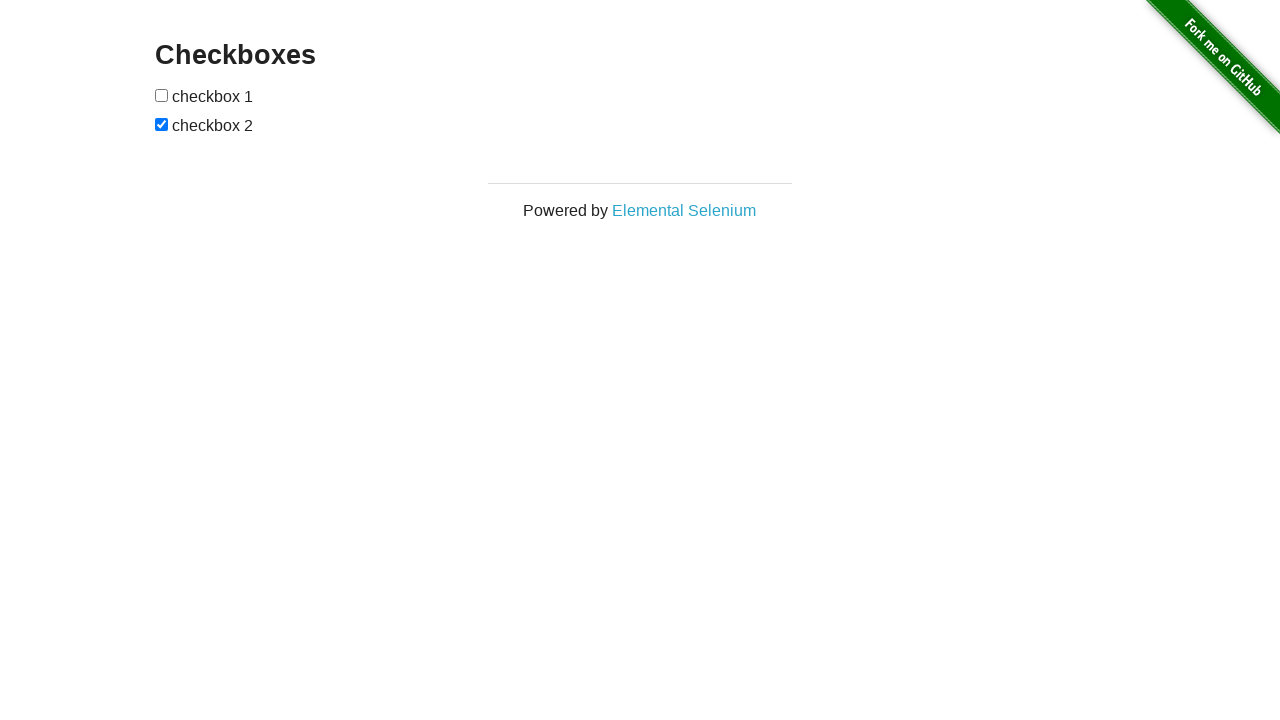

Clicked first checkbox to select it at (162, 95) on #checkboxes input >> nth=0
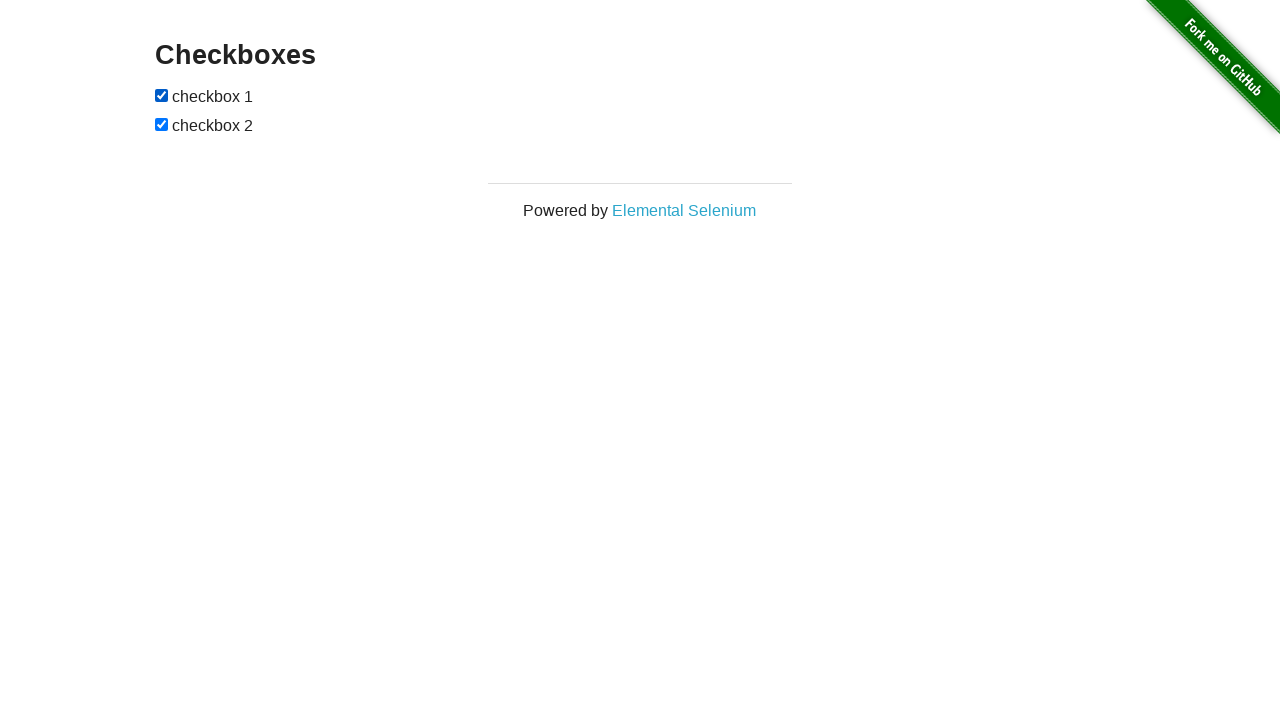

Verified that first checkbox is now checked
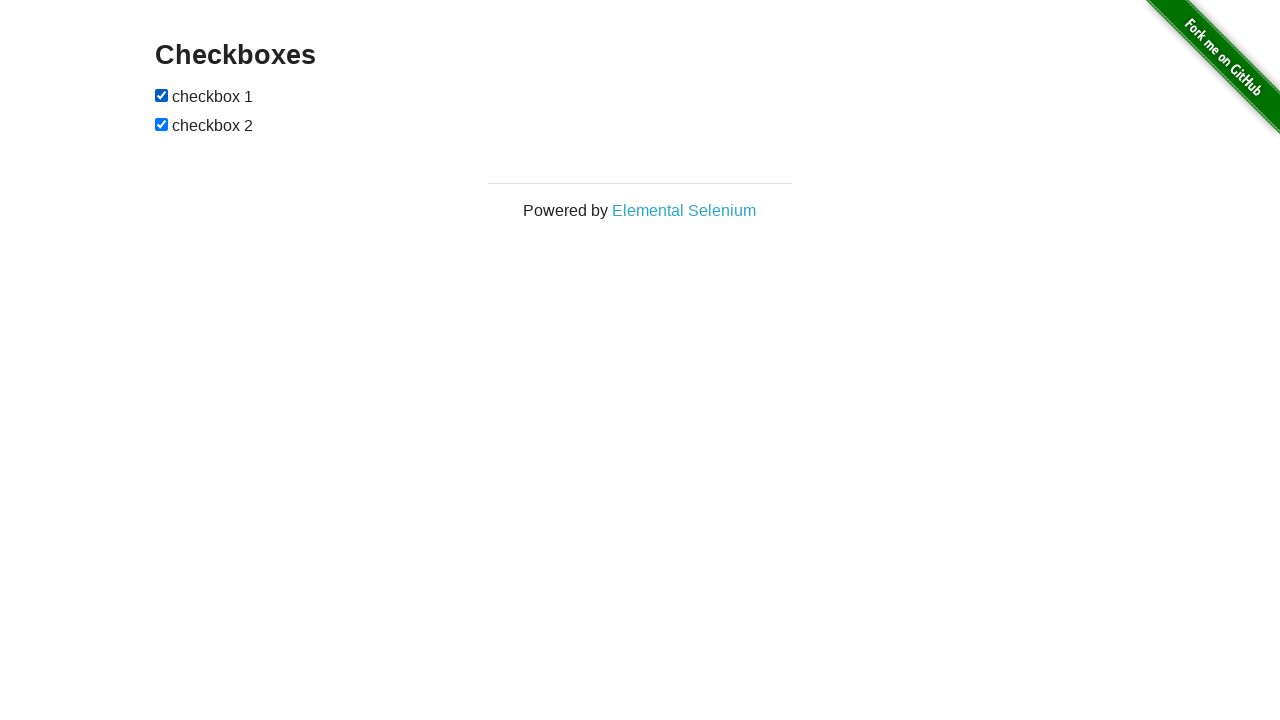

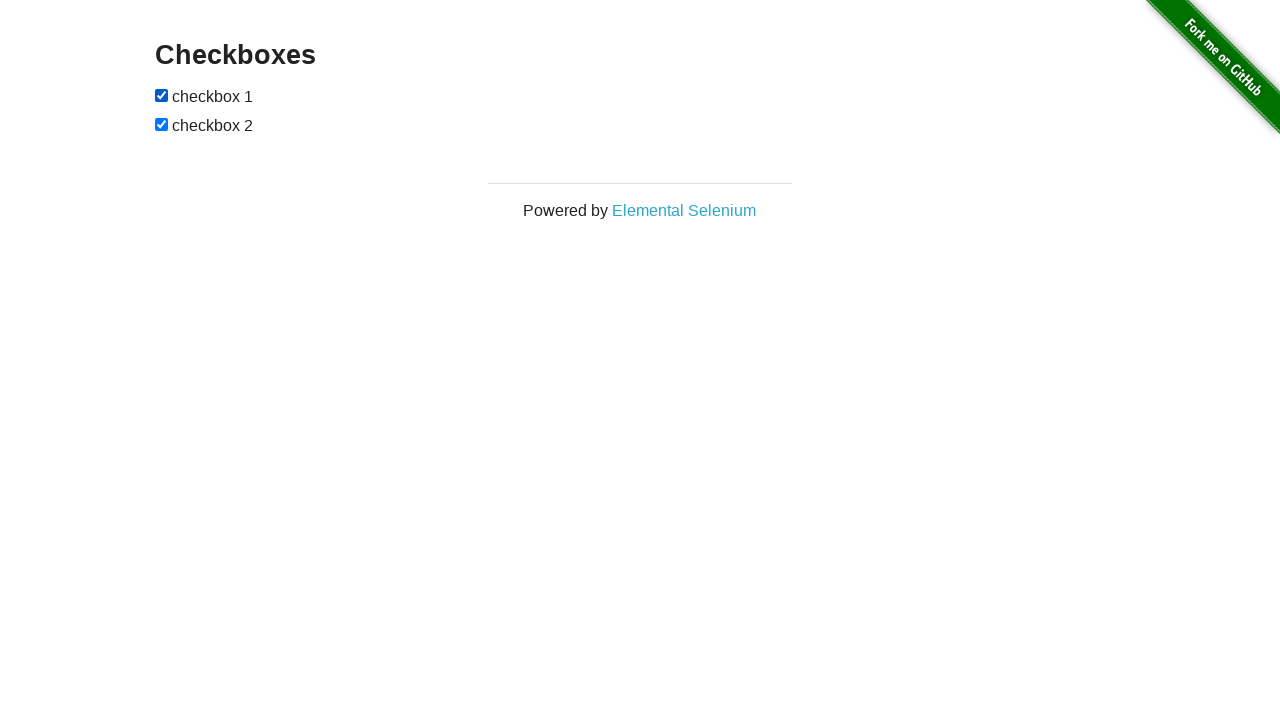